Tests form submission by filling out personal information fields and submitting the form, then handling the alert that appears

Starting URL: http://only-testing-blog.blogspot.in/2014/05/form.html

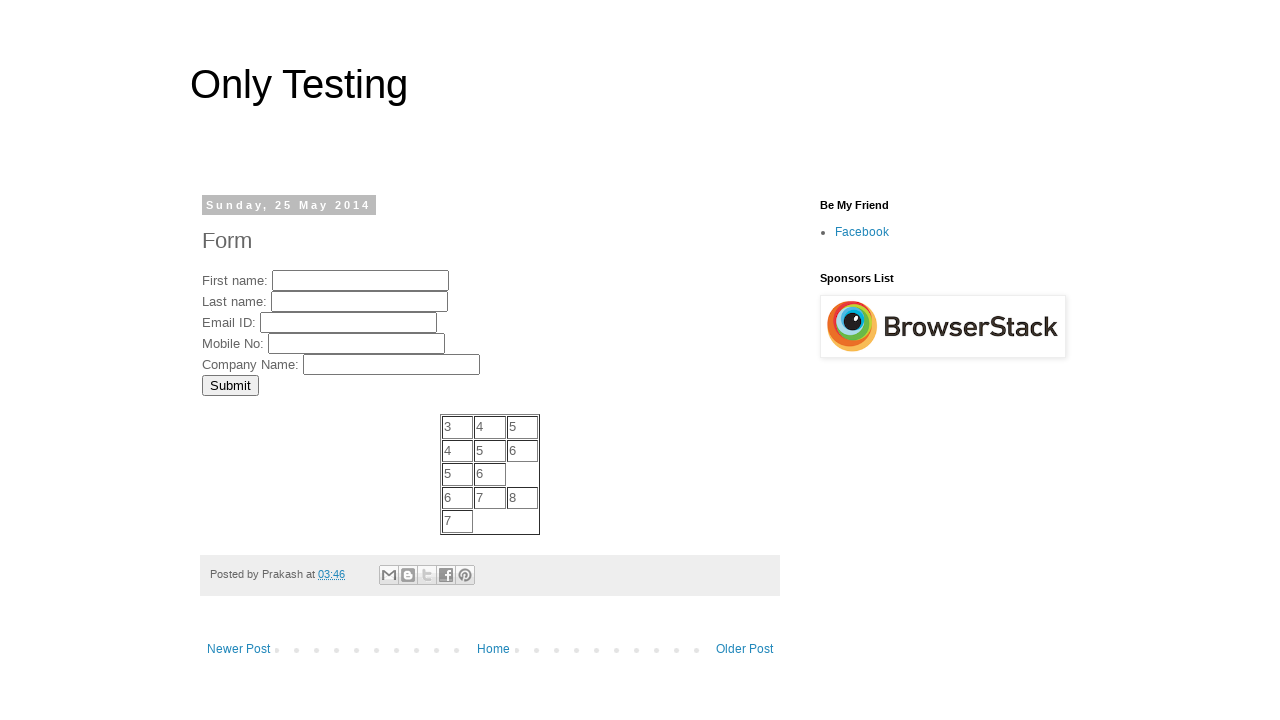

Filled first name field with 'MyFName' on //input[@name='FirstName']
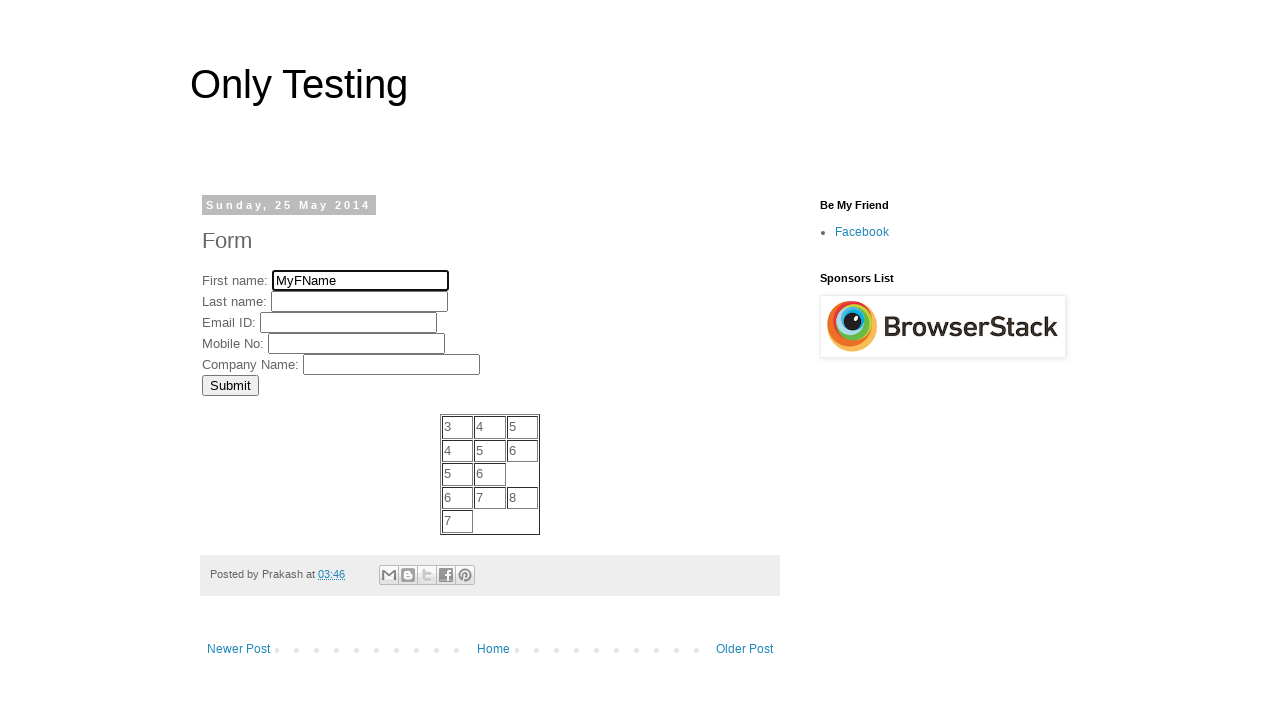

Filled last name field with 'MyLName' on //input[@name='LastName']
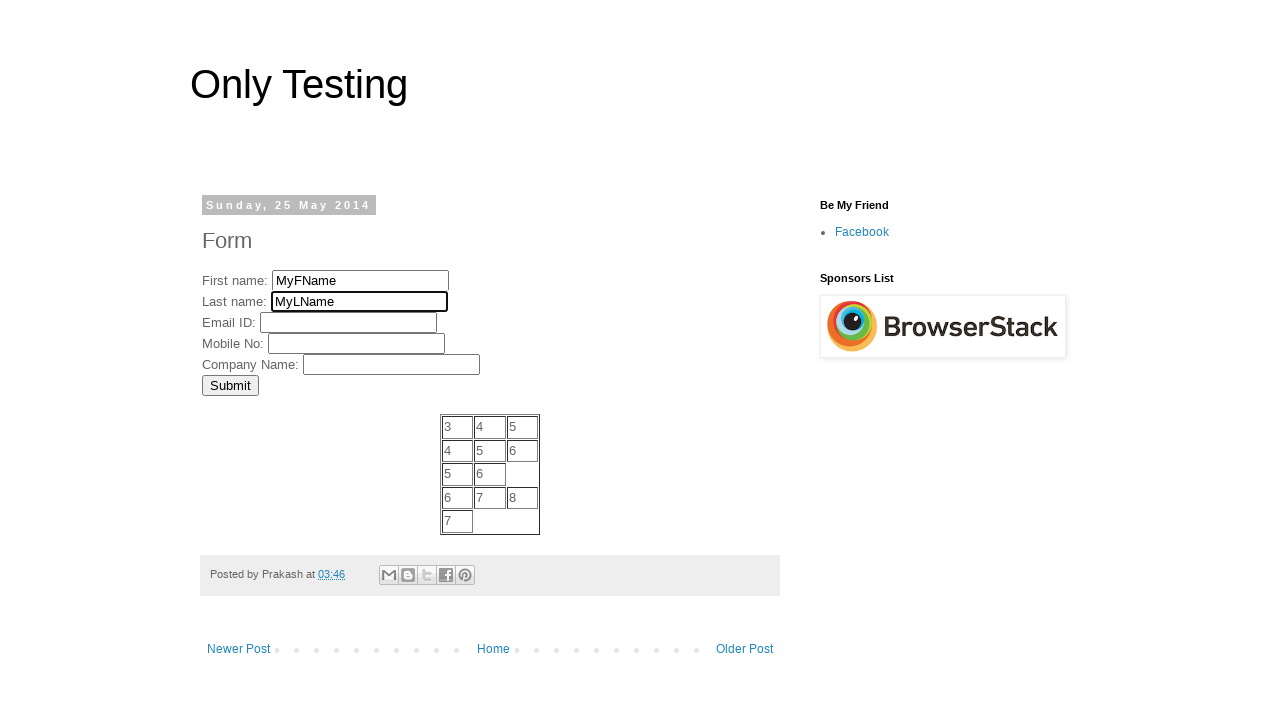

Filled email field with 'test.user@example.com' on //input[@name='EmailID']
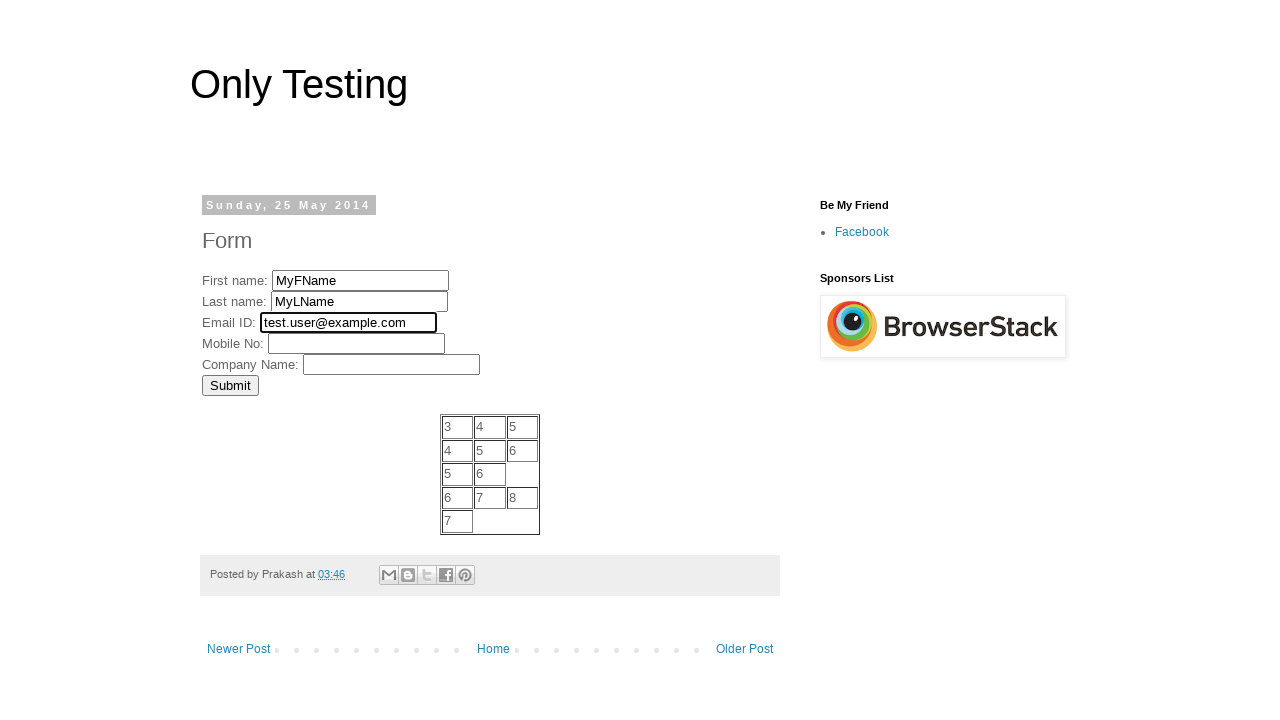

Filled mobile number field with '9876543210' on //input[@name='MobNo']
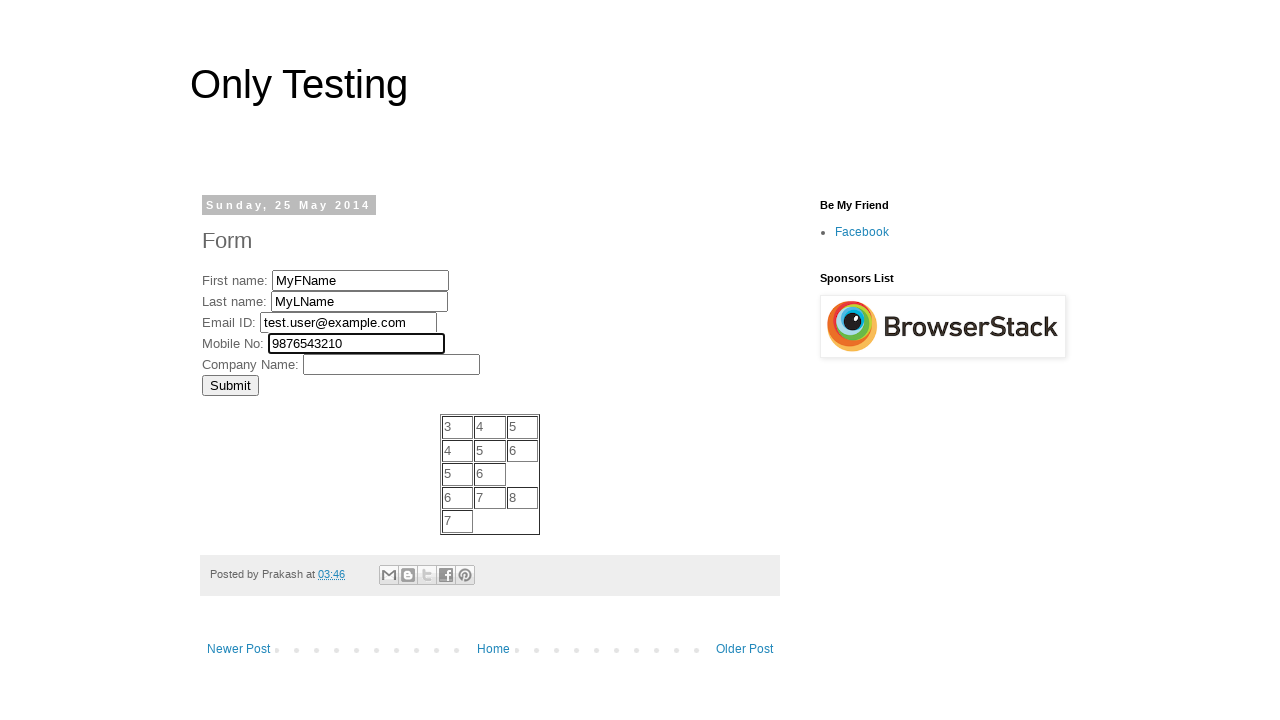

Filled company name field with 'Test Company Inc' on //input[@name='Company']
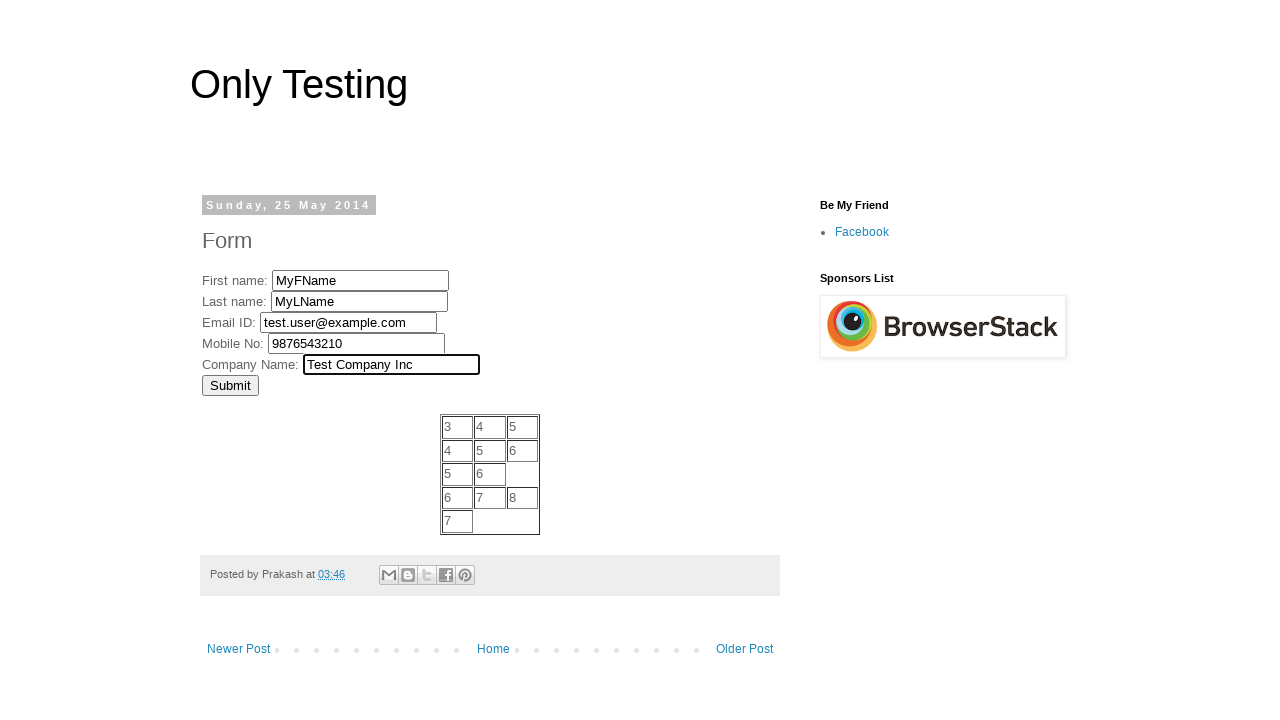

Pressed Enter to submit the form on //input[@name='Company']
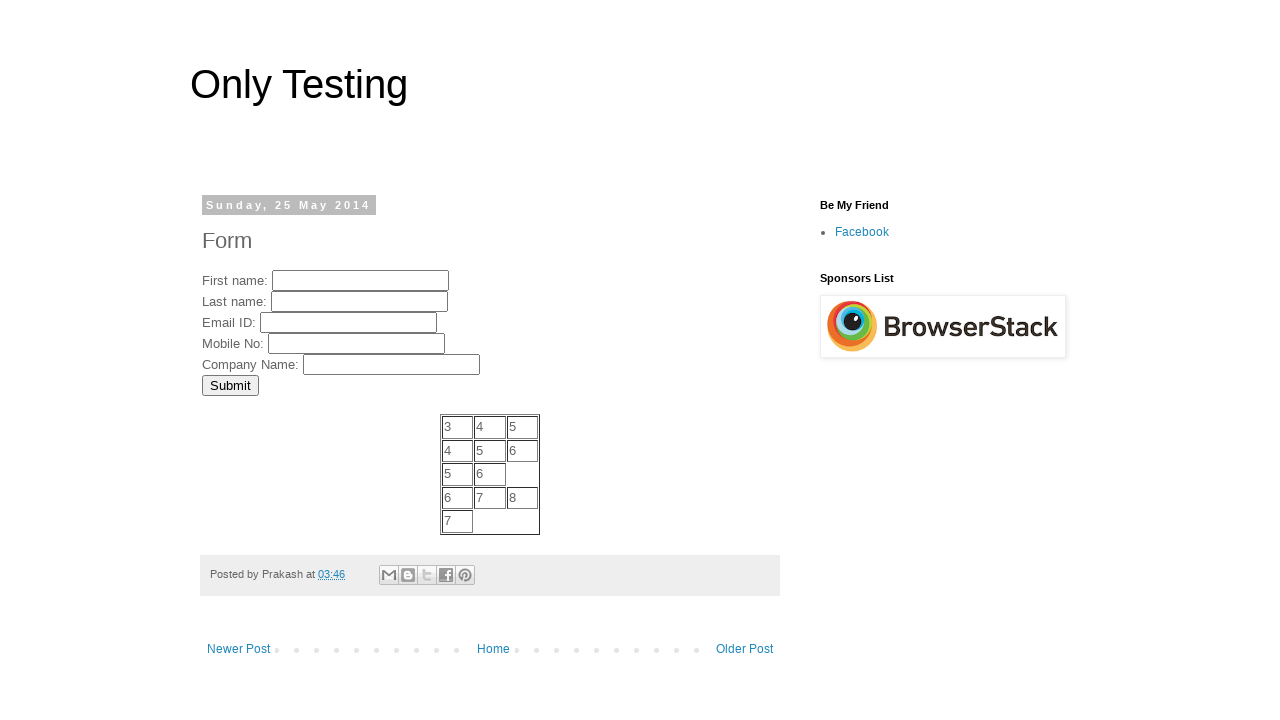

Set up dialog handler to accept alerts
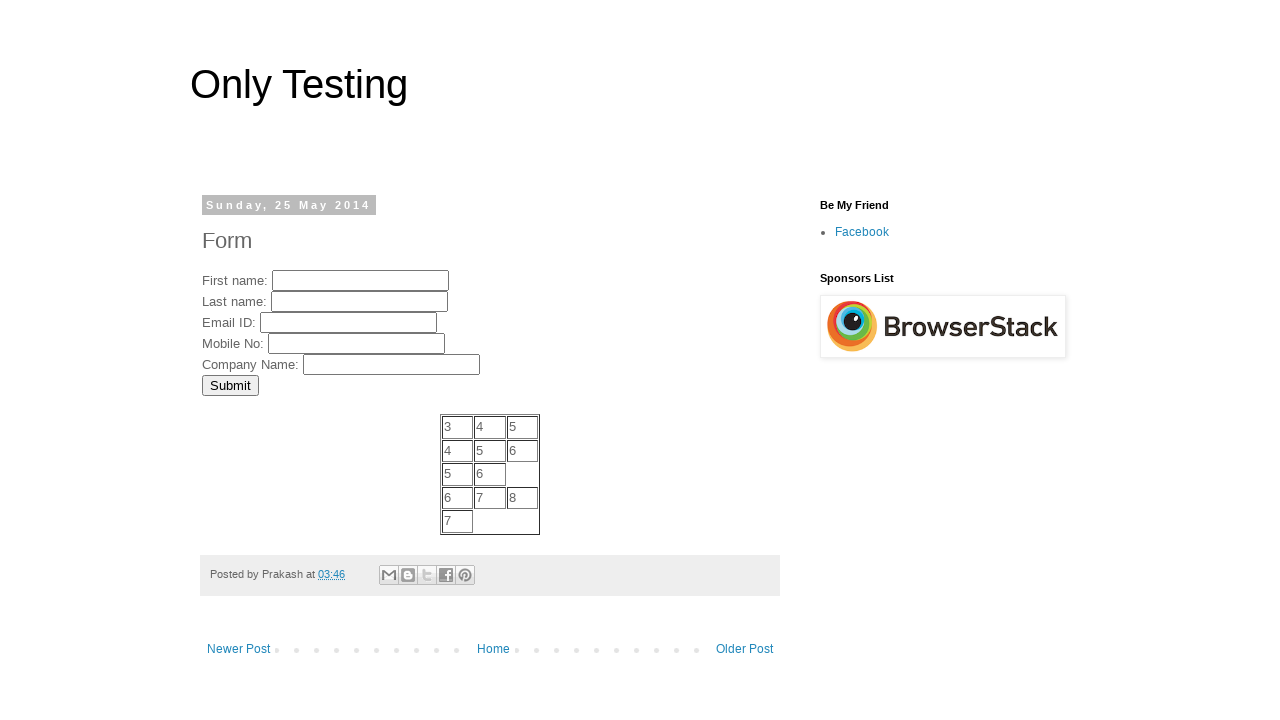

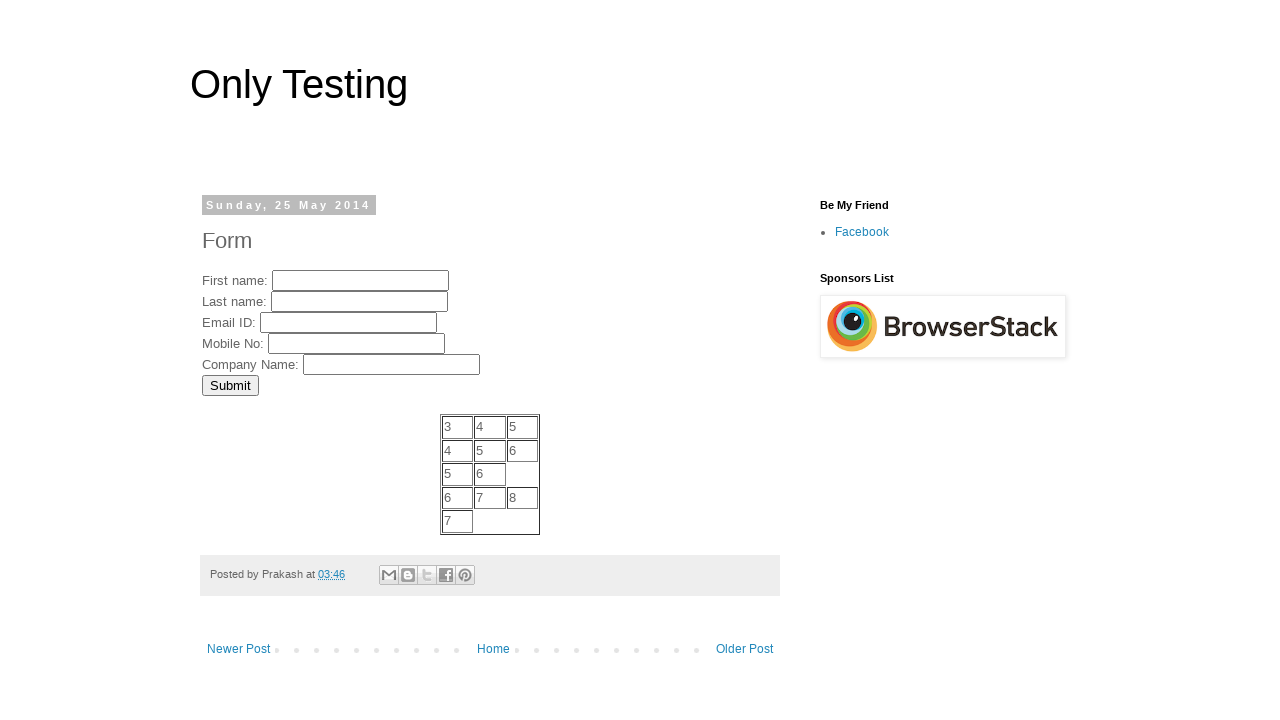